Tests text input field functionality by typing text, clearing it, and typing again

Starting URL: https://bonigarcia.dev/selenium-webdriver-java/web-form.html

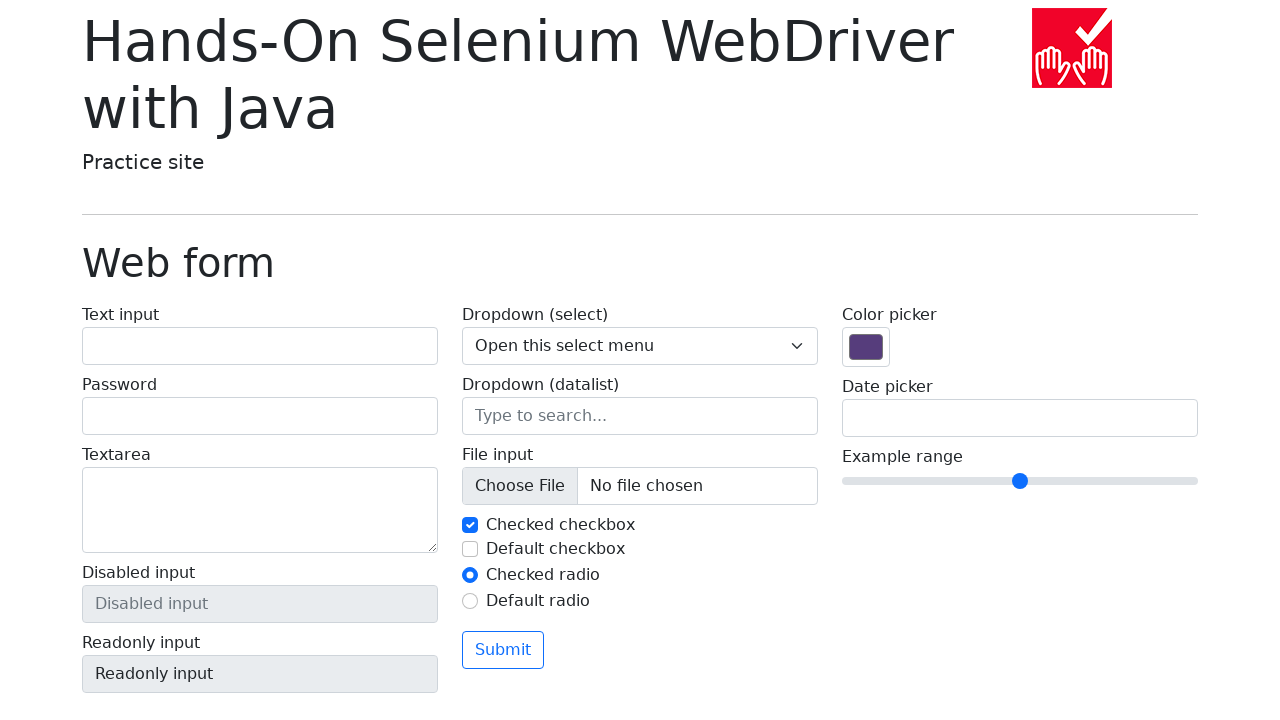

Filled text input field with 'REST' on #my-text-id
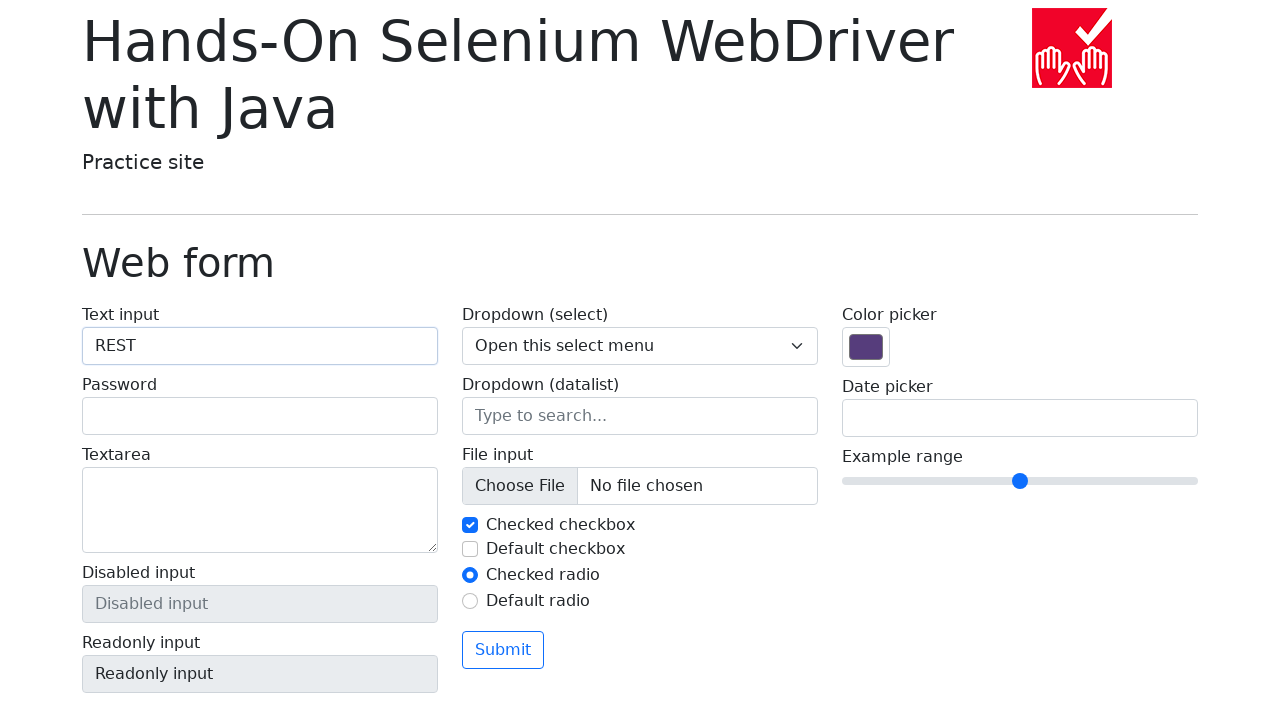

Cleared text input field on #my-text-id
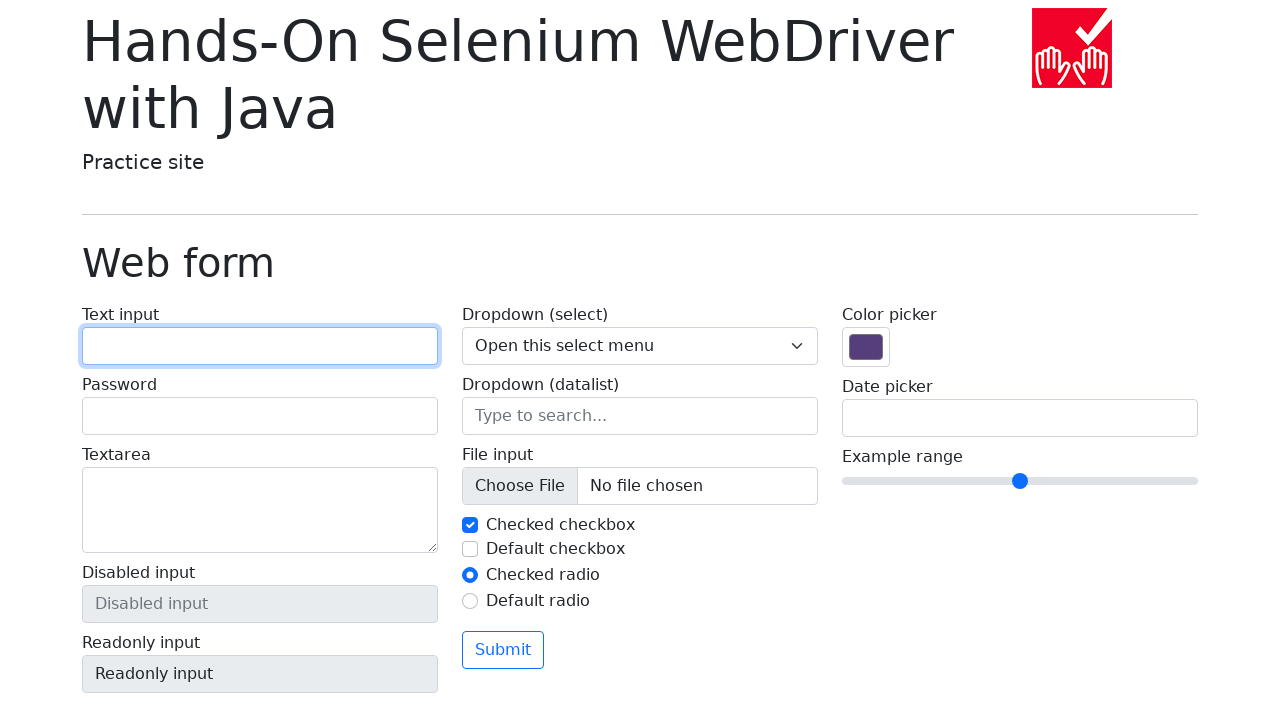

Filled text input field with 'REST' again on #my-text-id
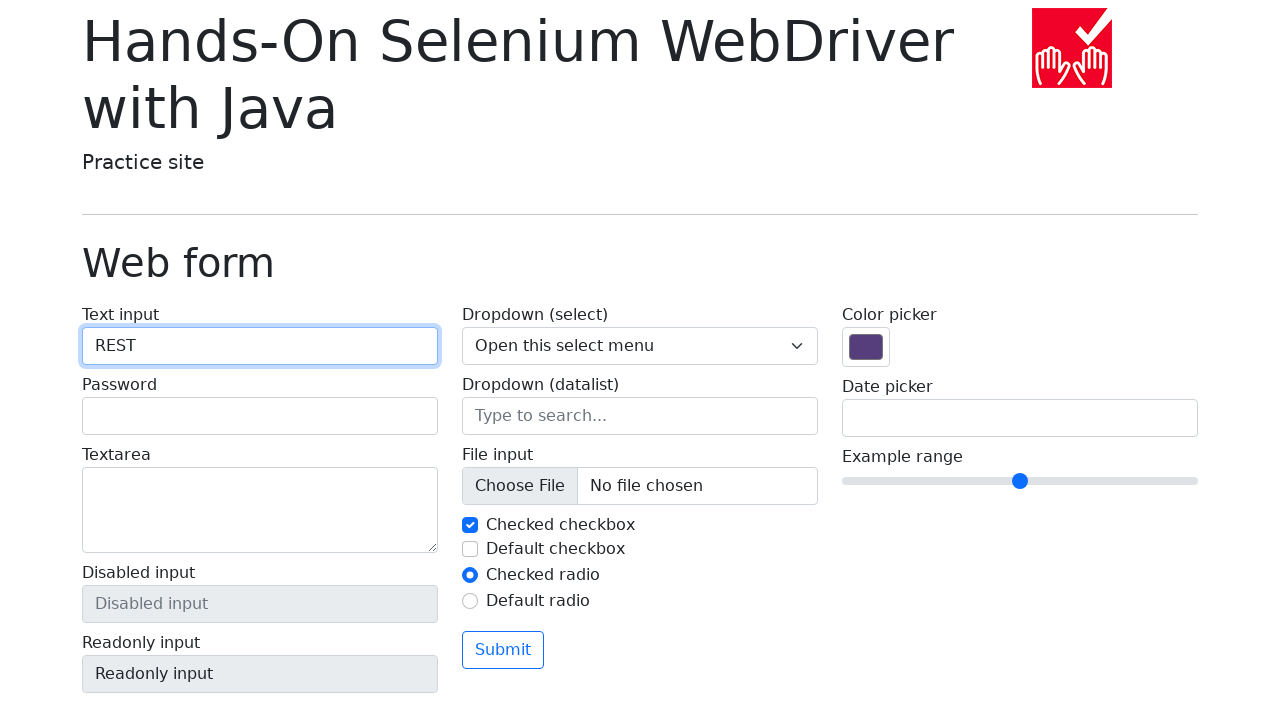

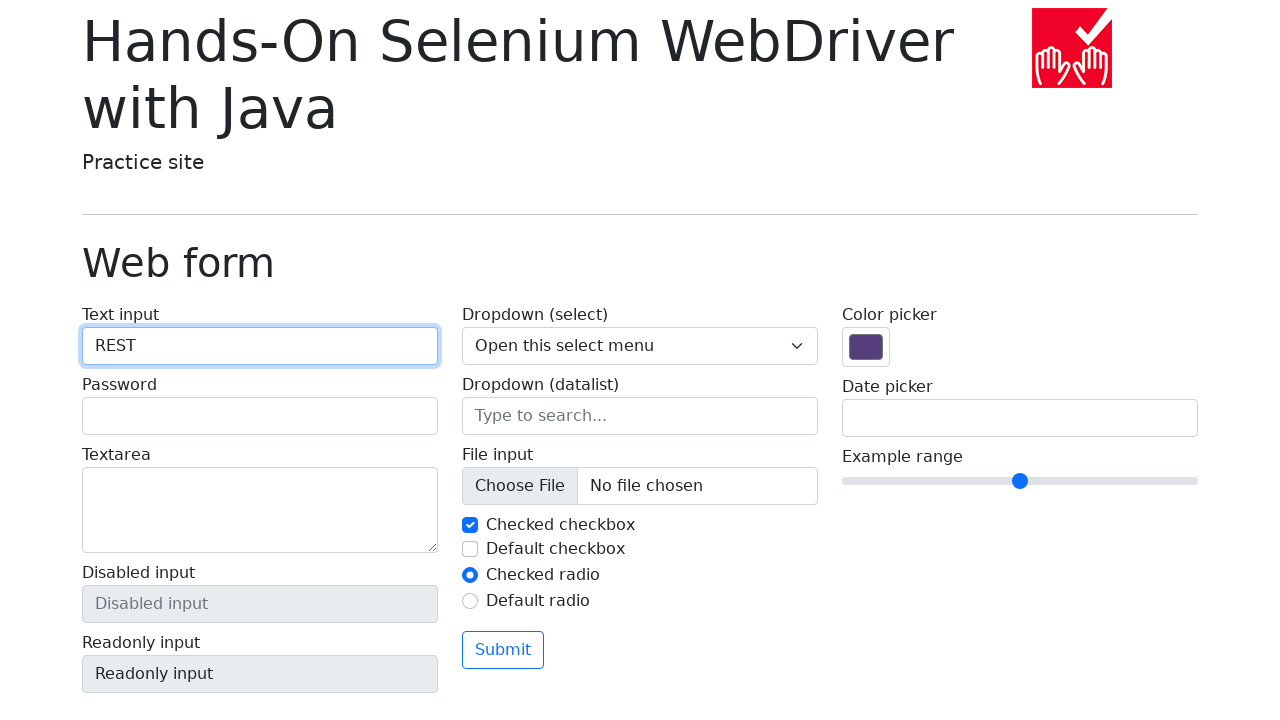